Fills out the complete form with valid data including selecting salutation dropdown and submits the profile

Starting URL: https://derivfe.github.io/qa-test/settings

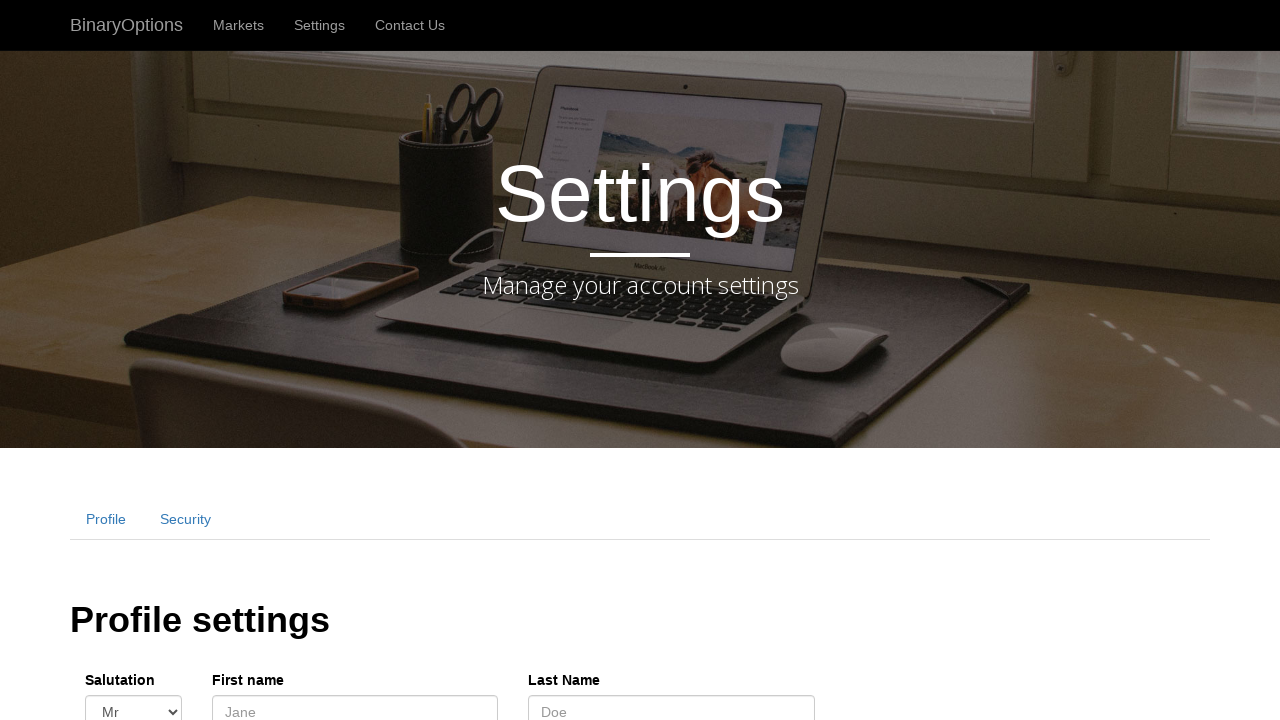

Clicked salutation dropdown at (133, 703) on #salutation
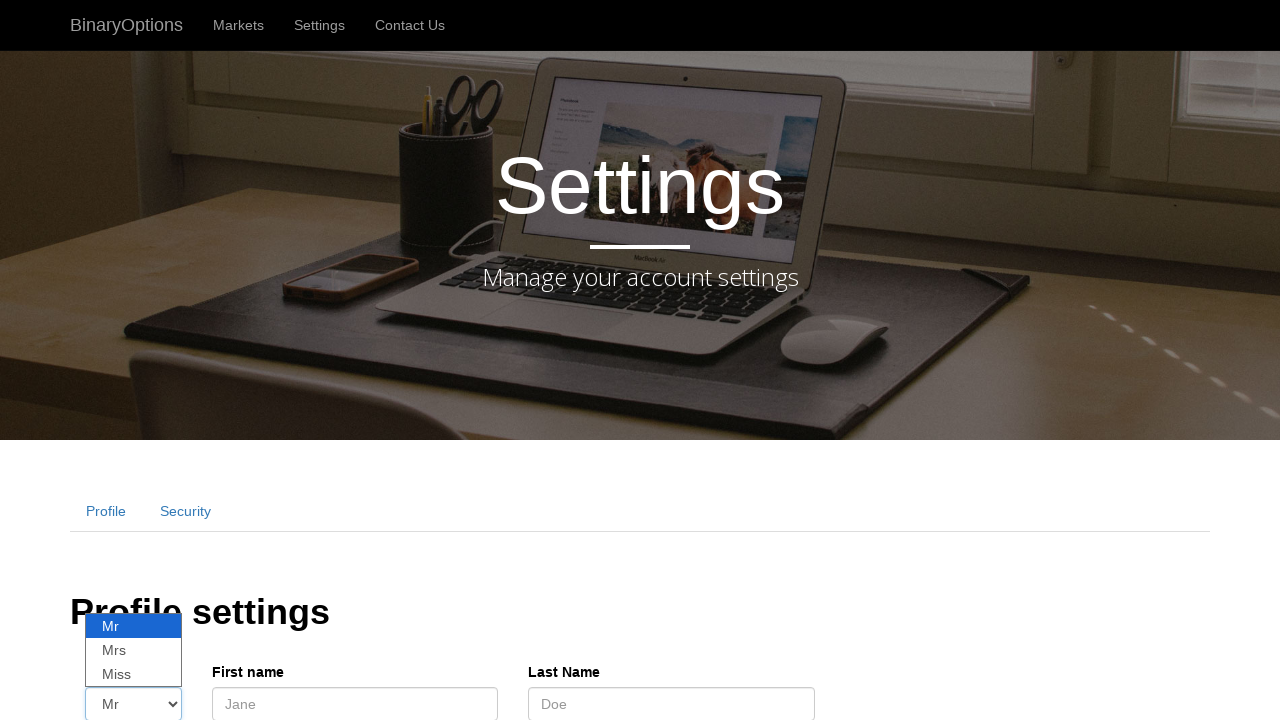

Selected 'Mrs' from salutation dropdown on #salutation
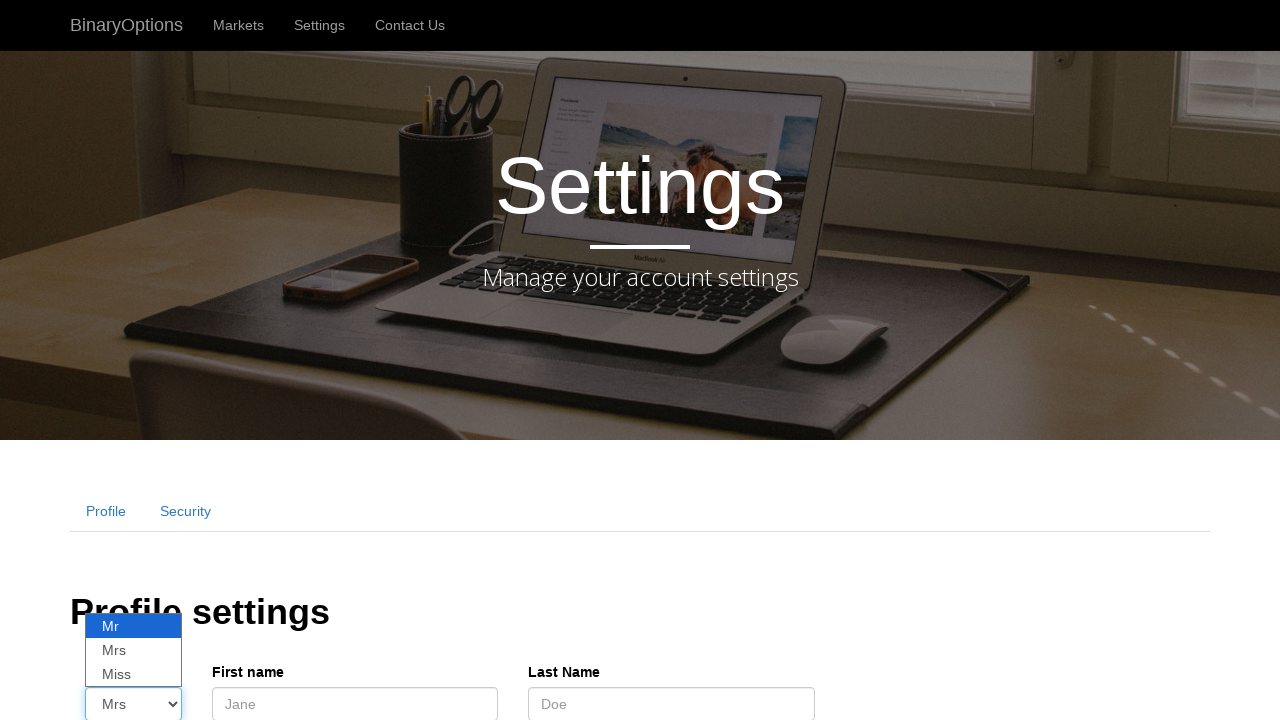

Clicked first name field at (355, 703) on #fname
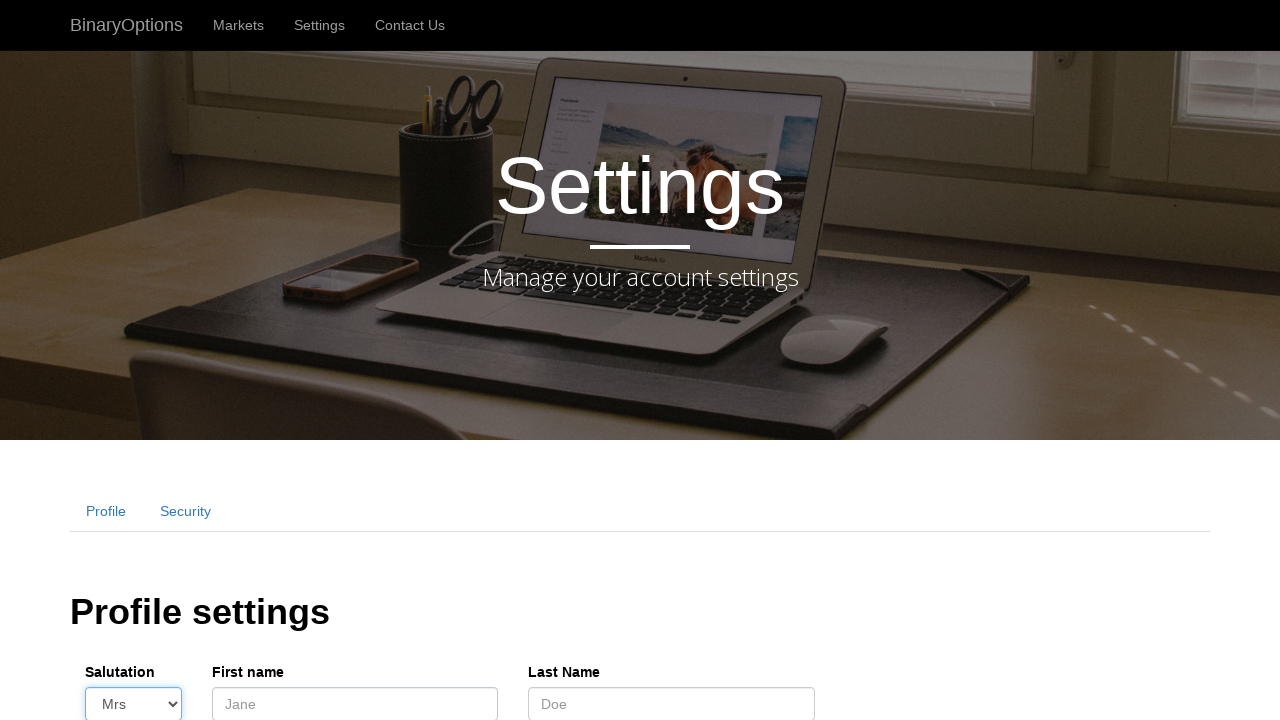

Filled first name with 'Jane' on #fname
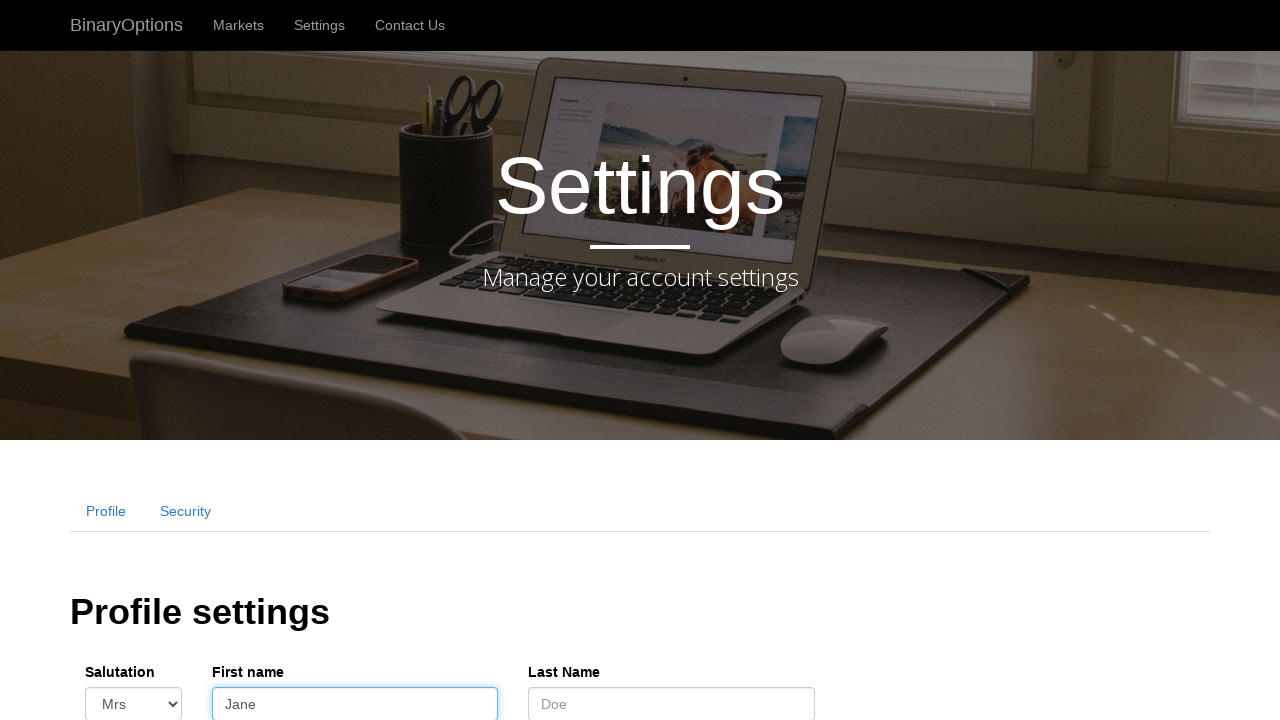

Filled last name with 'Doe' on #lname
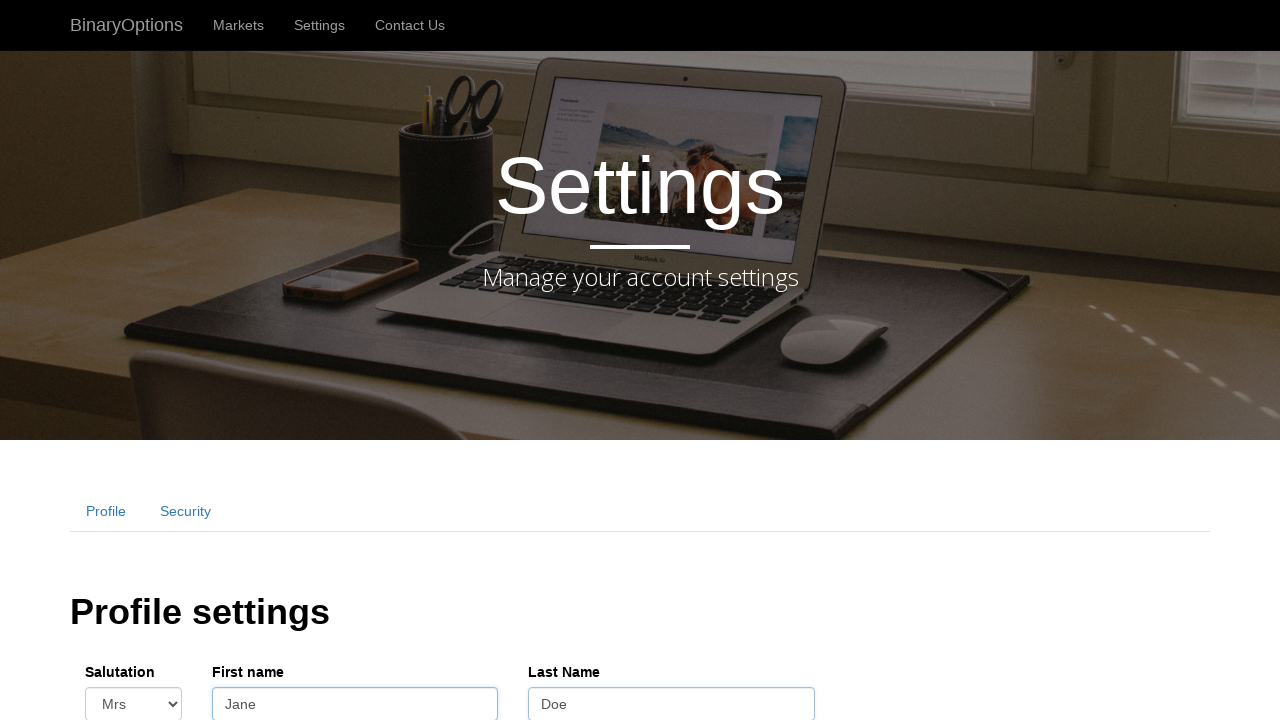

Clicked date of birth field at (450, 361) on #dob
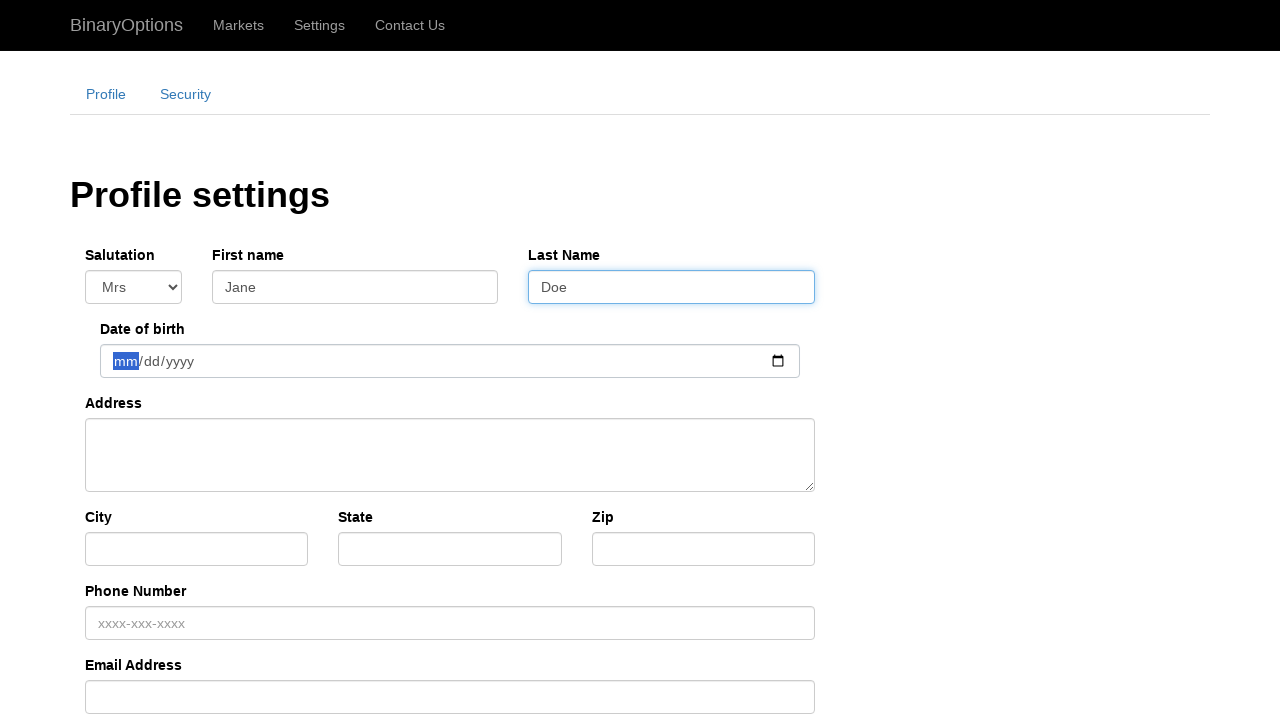

Filled date of birth with '2023-01-01' on #dob
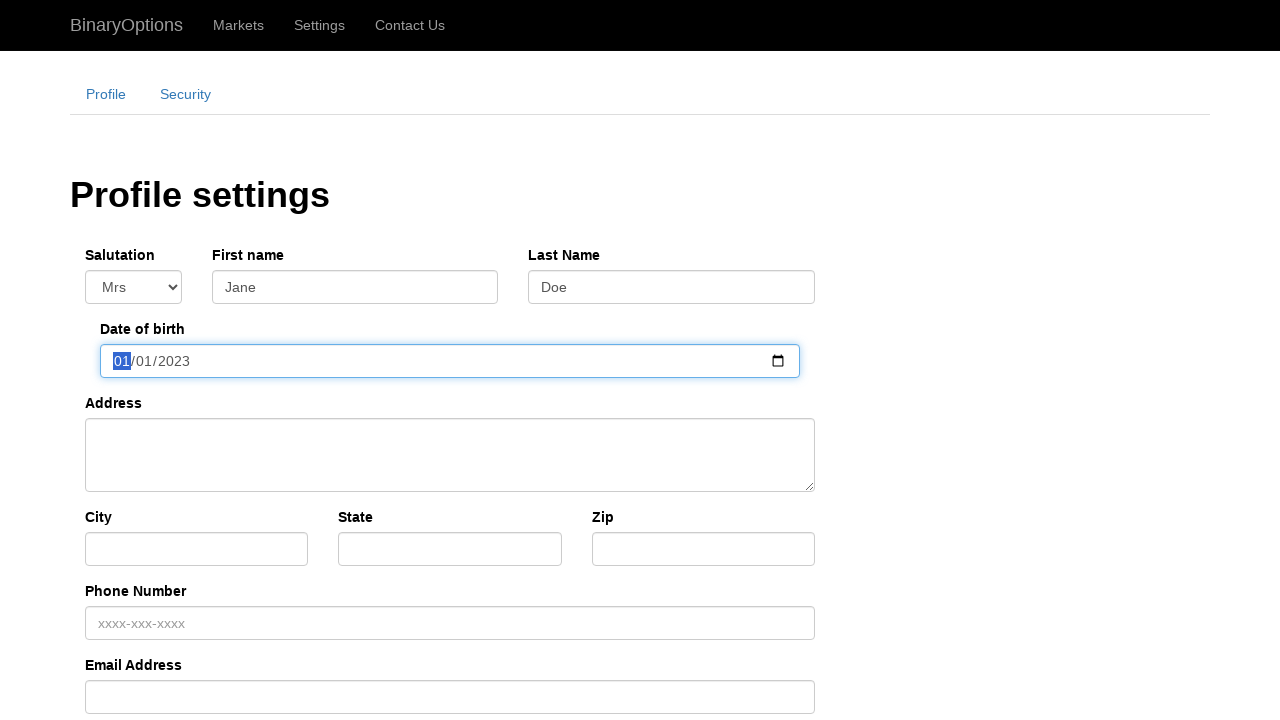

Clicked address field at (450, 455) on #address
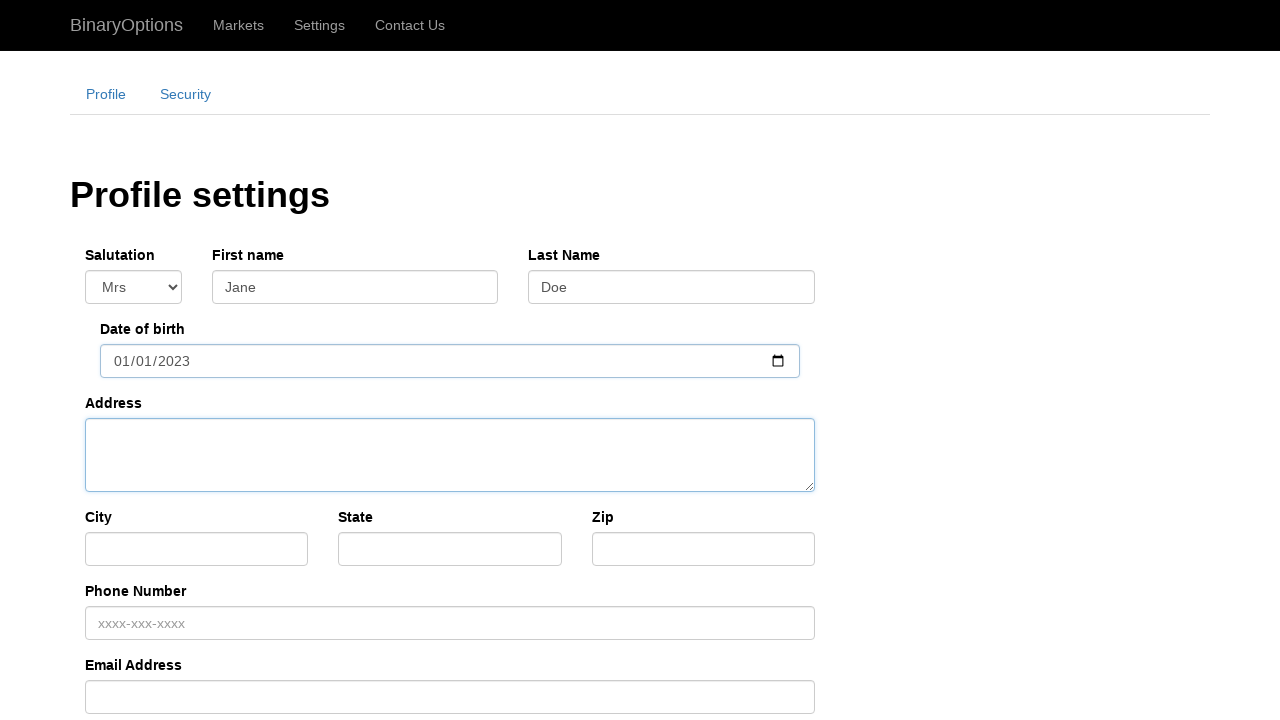

Filled address with complete company address on #address
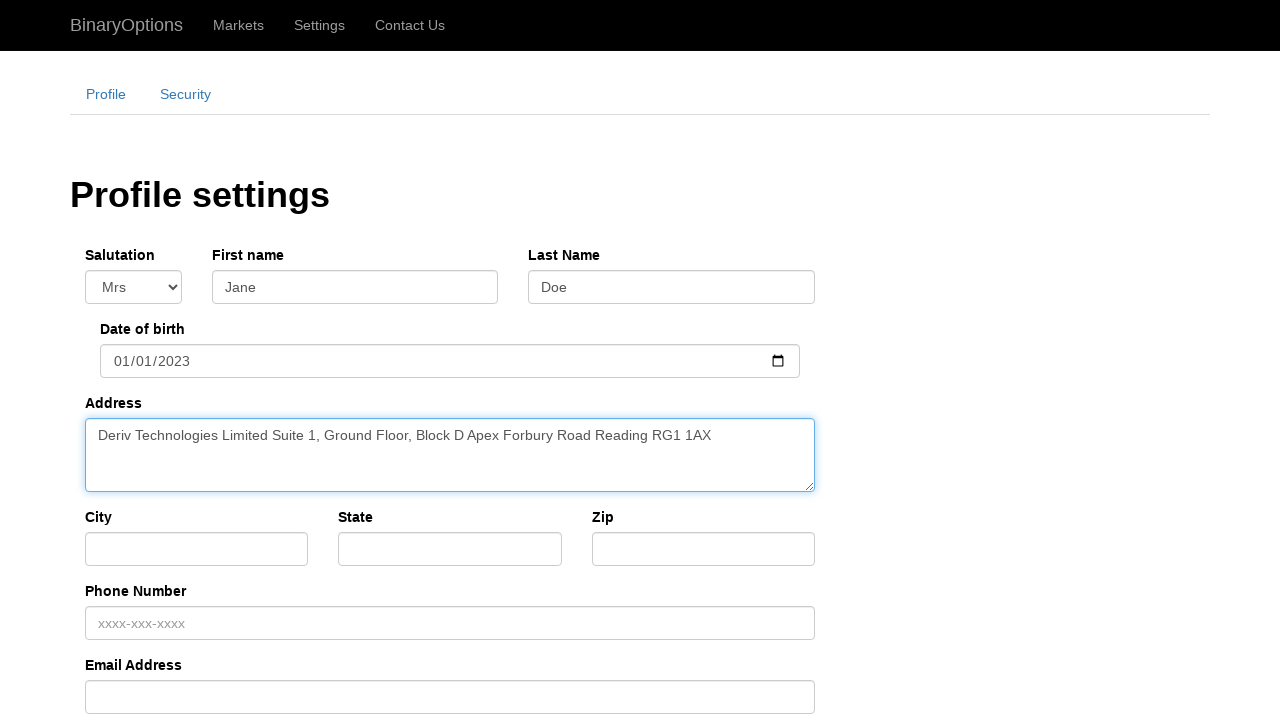

Filled city with 'City' on #city
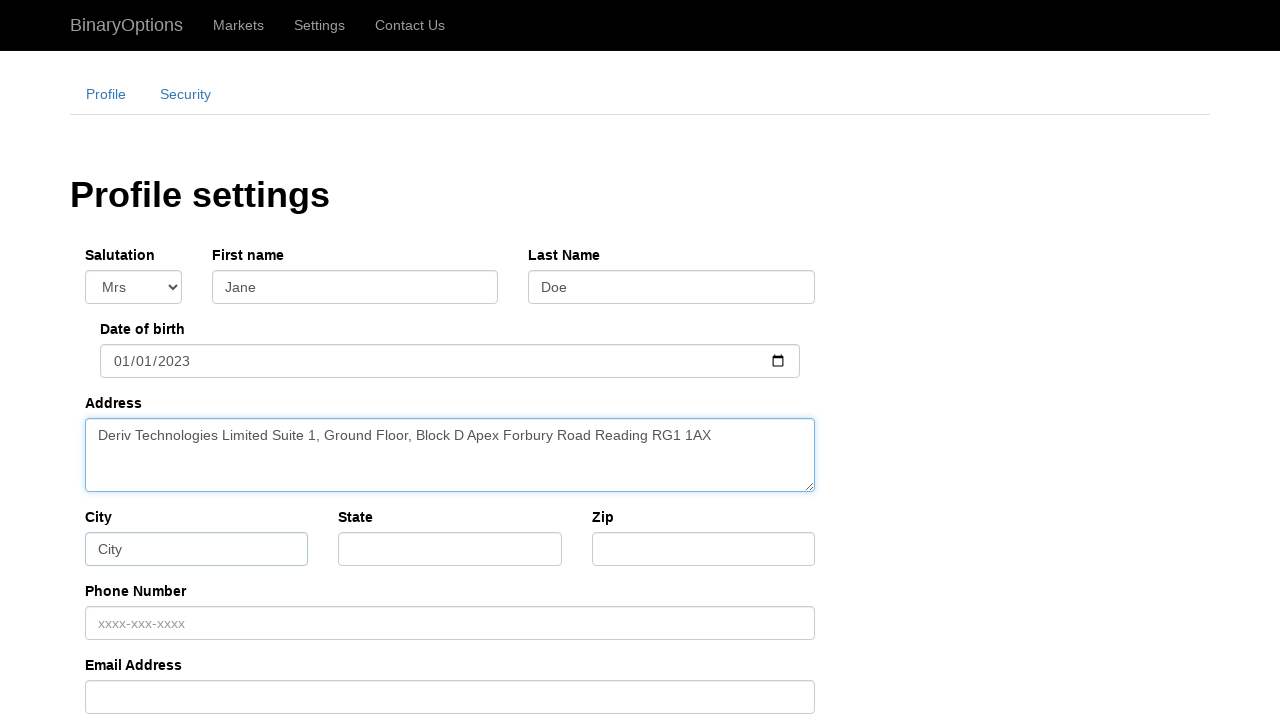

Filled state with 'State' on #state
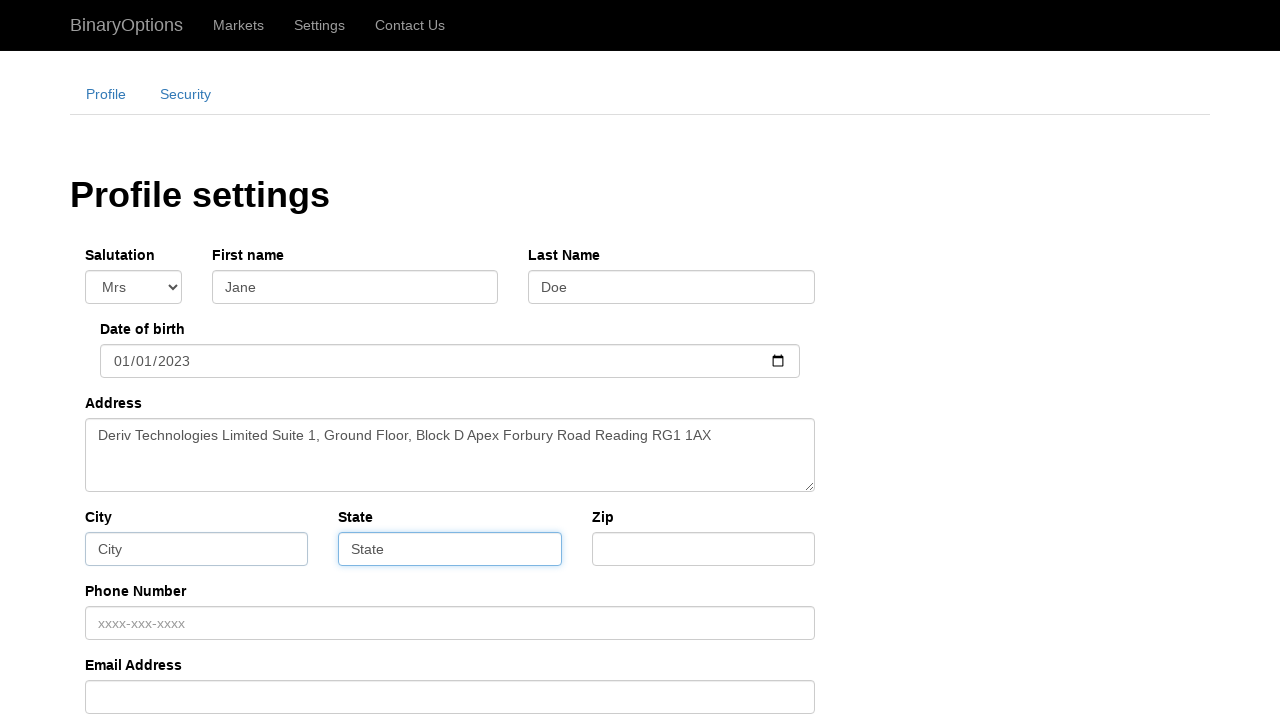

Filled zip with 'Zip' on #zip
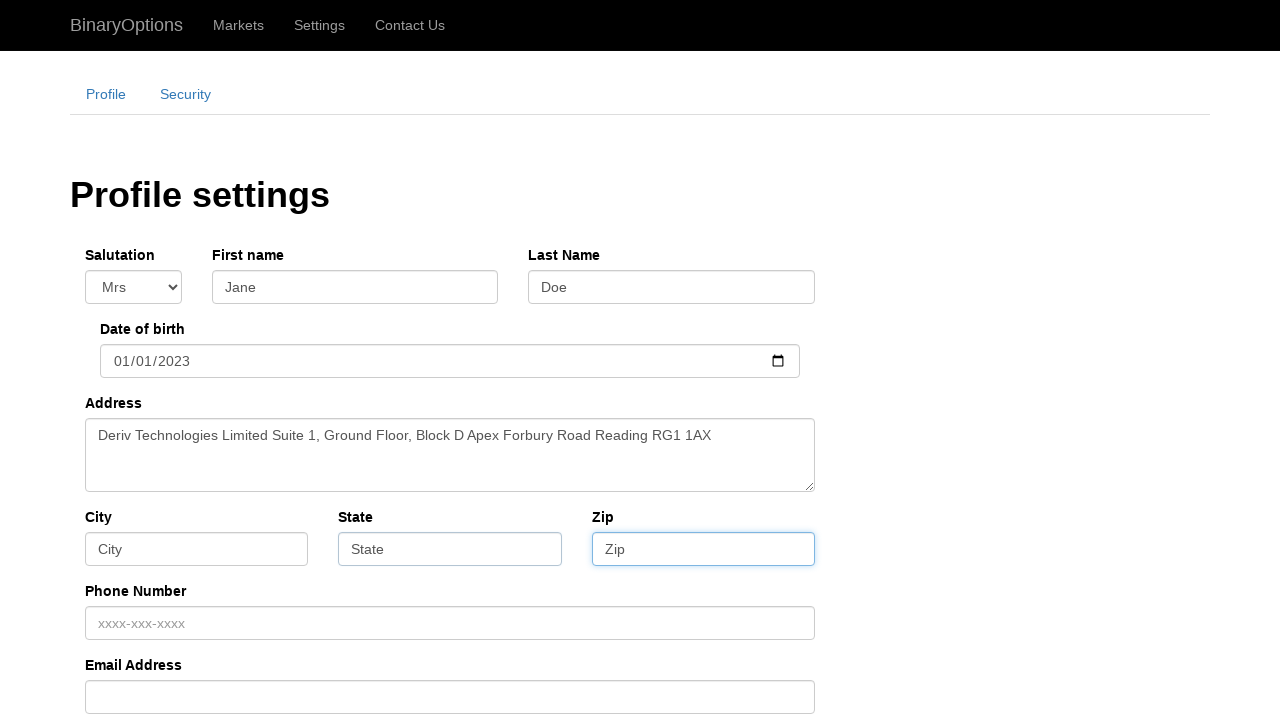

Filled telephone with '+123654789' on #tel
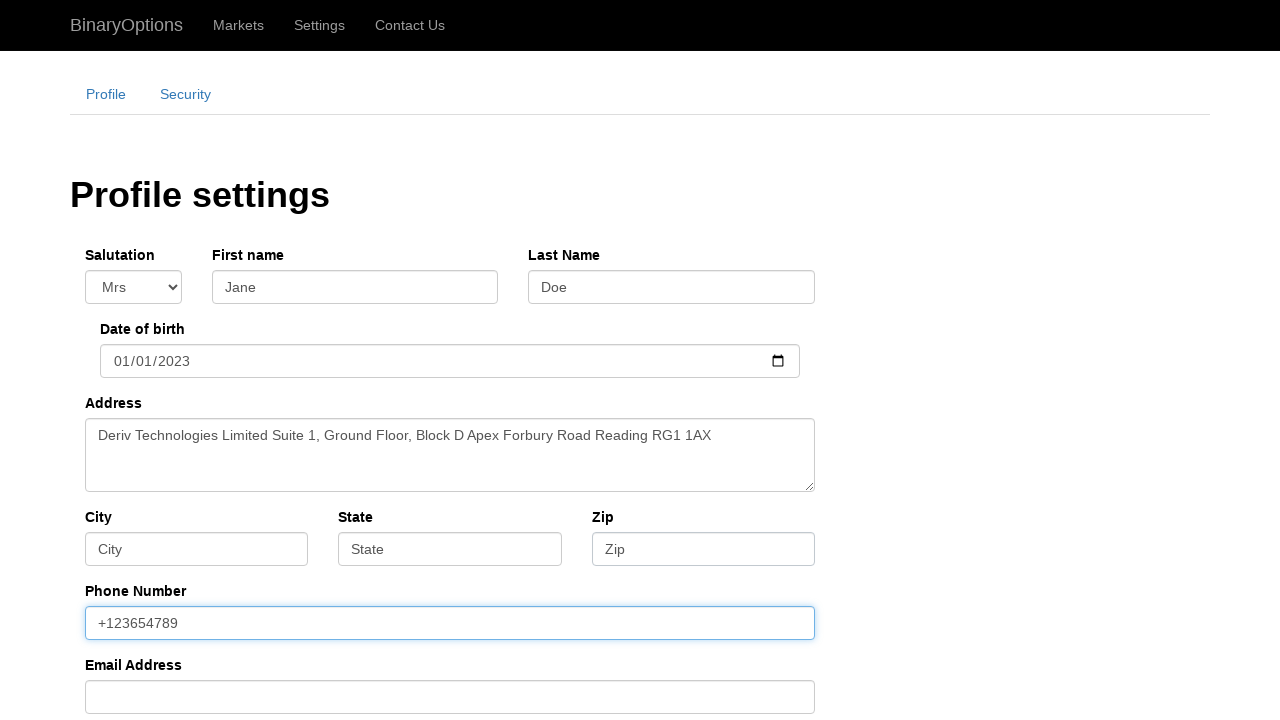

Filled email with 'abc@gmail.com' on #email
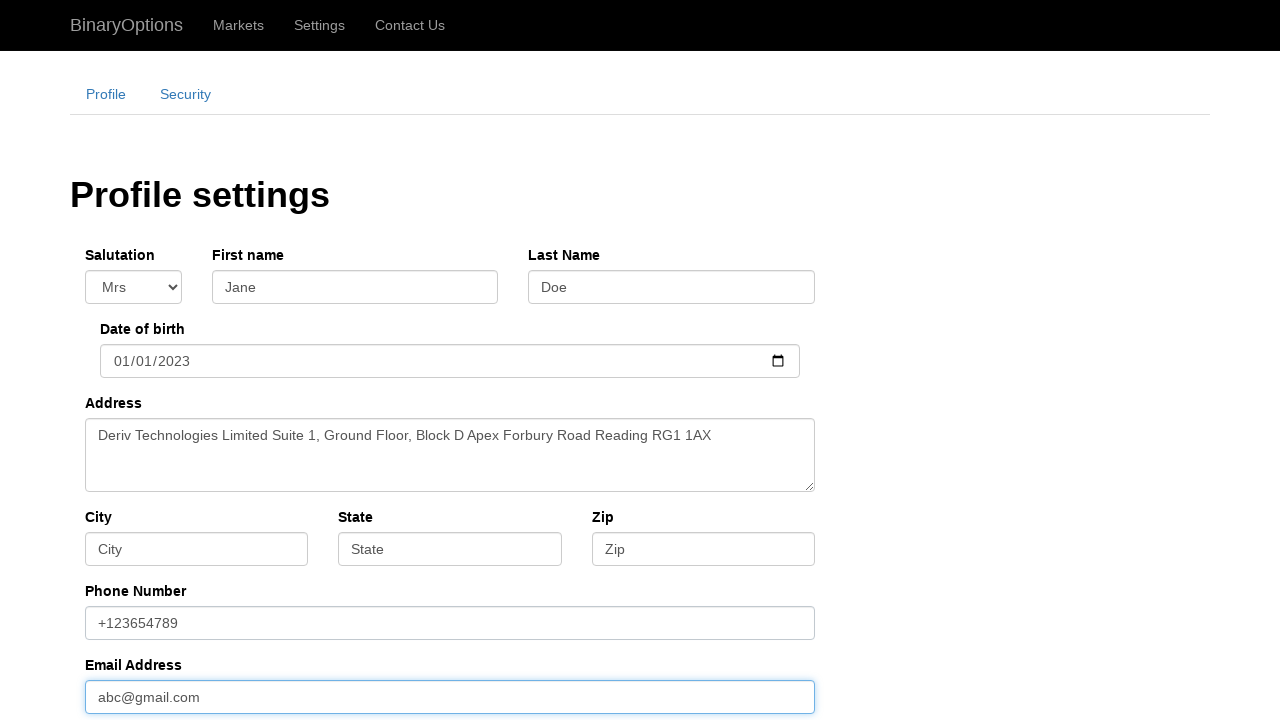

Filled website with 'https://www.deivfe.github.io/qa-test/settings' on #website
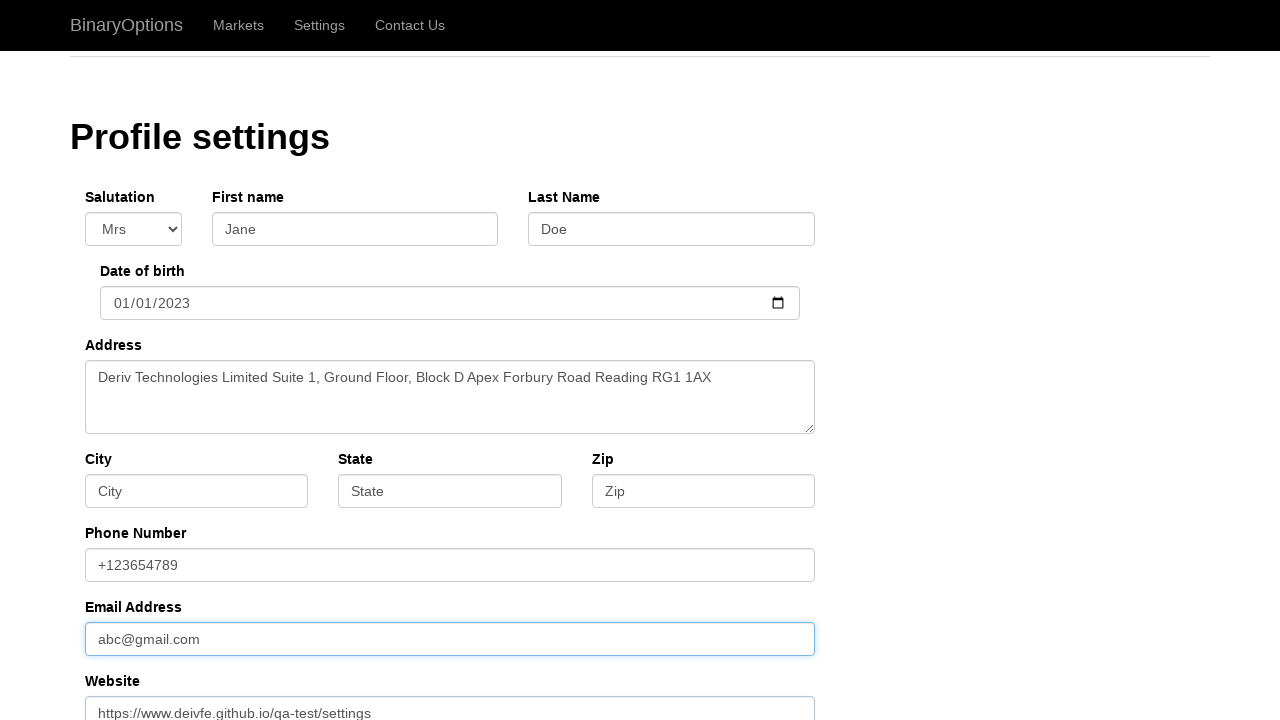

Clicked submit button to submit the profile form at (142, 623) on #btn-submit-profile
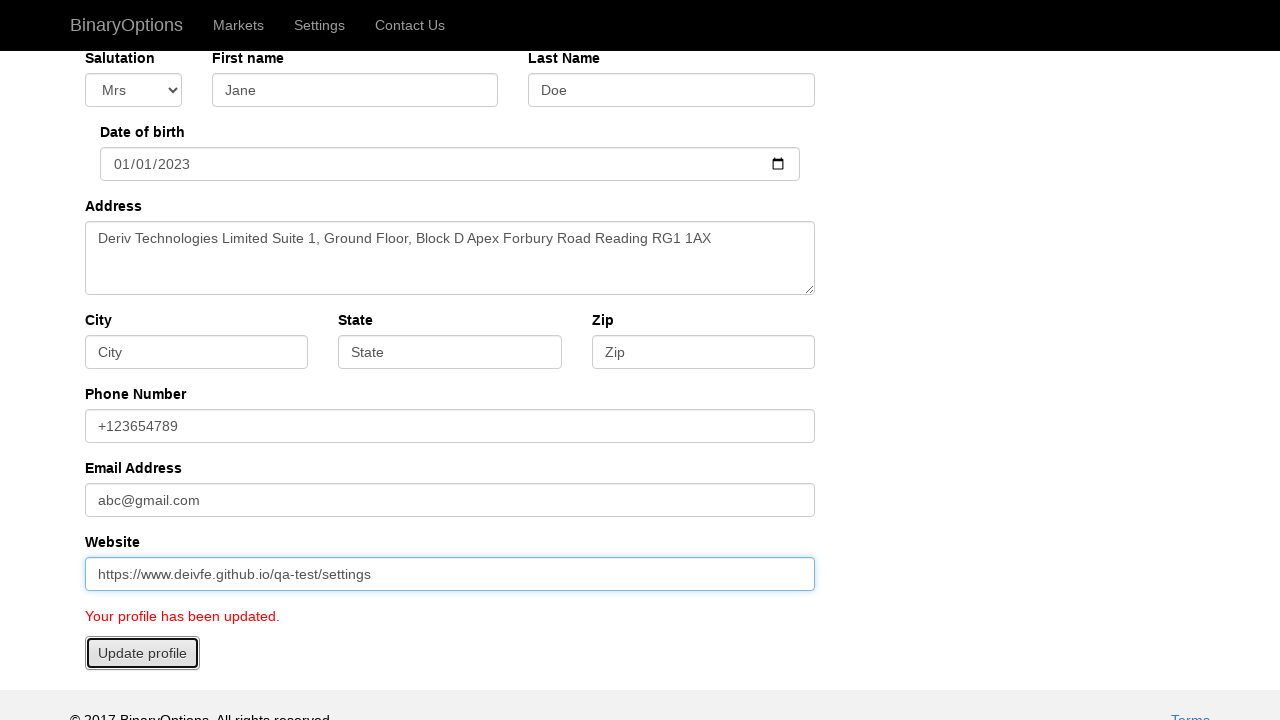

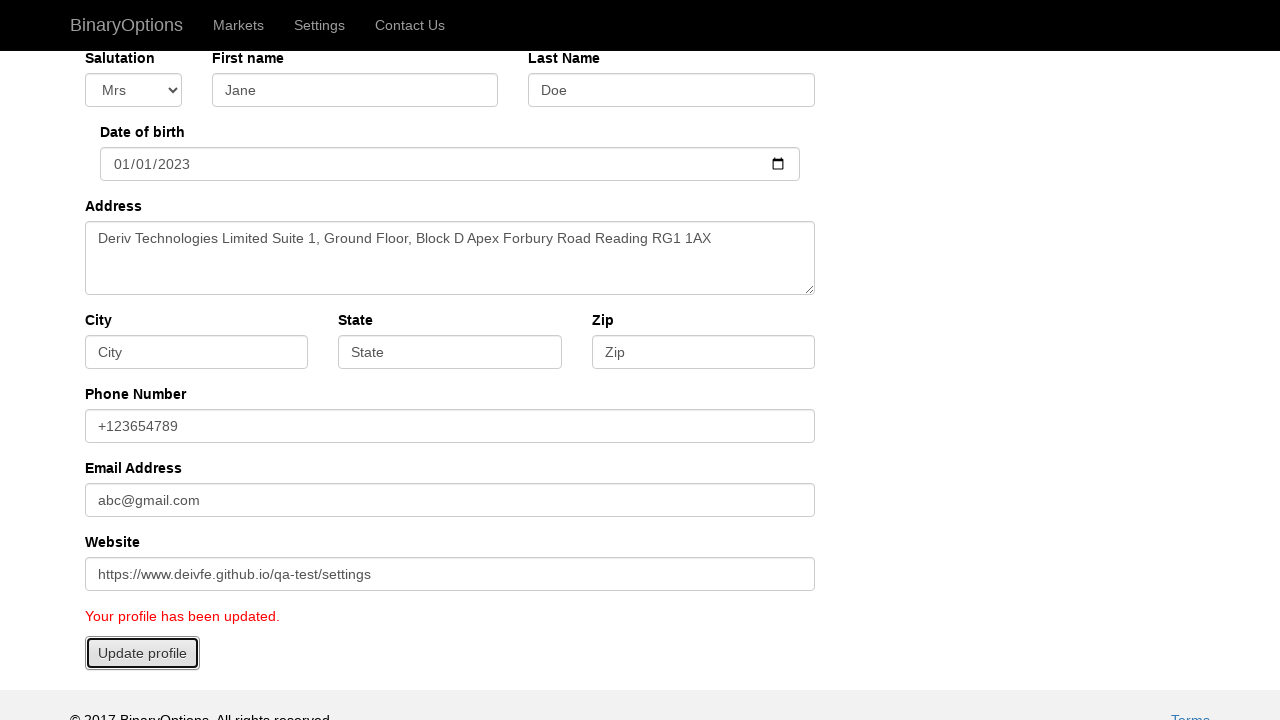